Tests waitForDisplayed functionality by clicking a start button and waiting for dynamic content to appear

Starting URL: https://the-internet.herokuapp.com/dynamic_loading/1

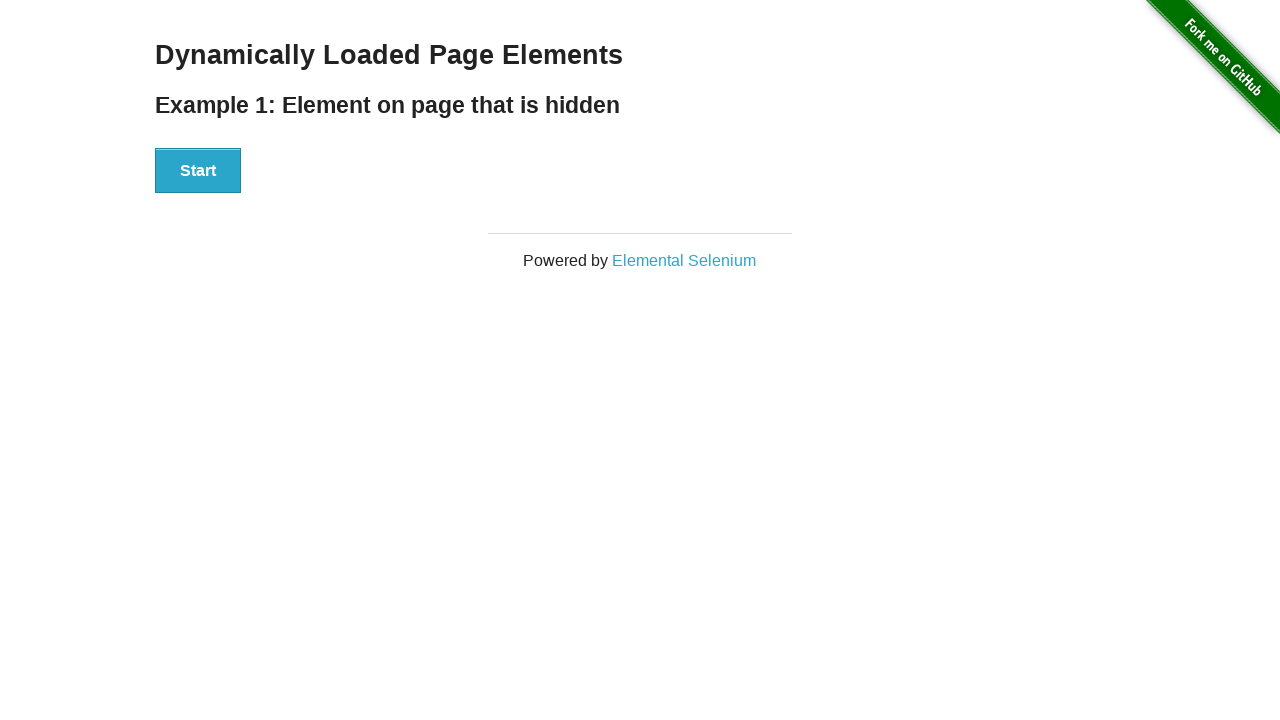

Navigated to dynamic loading test page
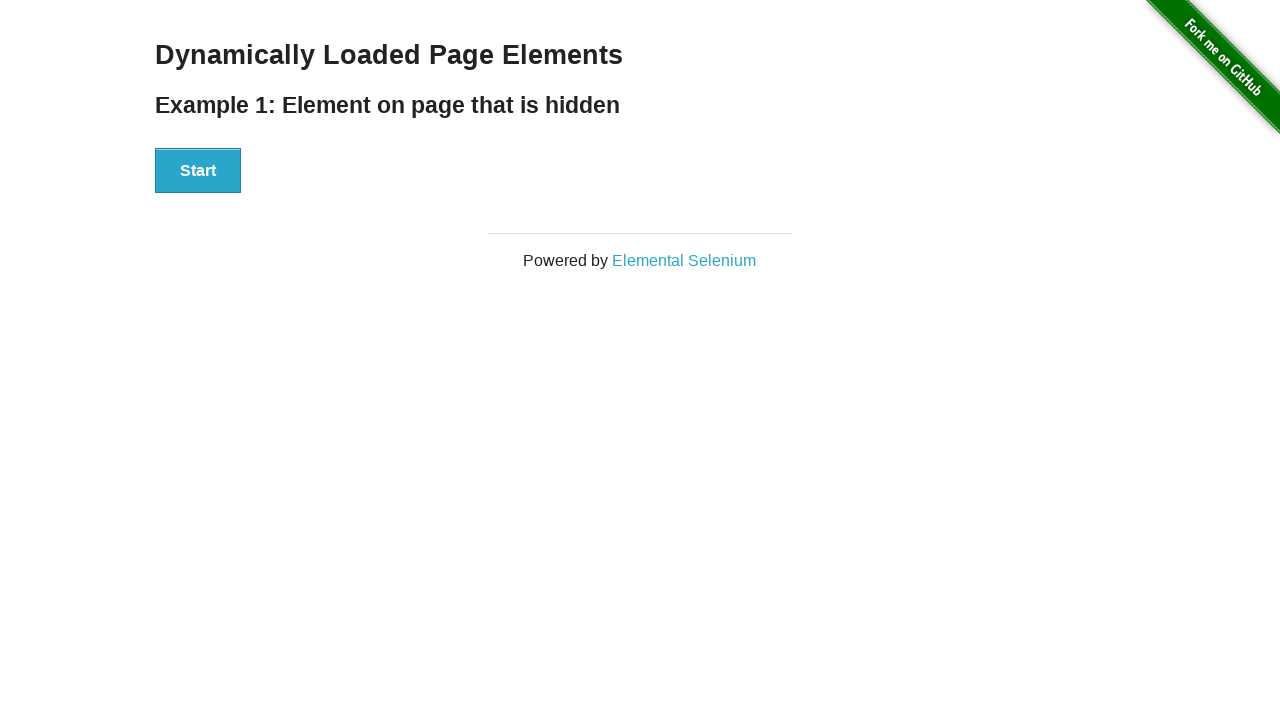

Clicked the start button to trigger dynamic content loading at (198, 171) on #start button
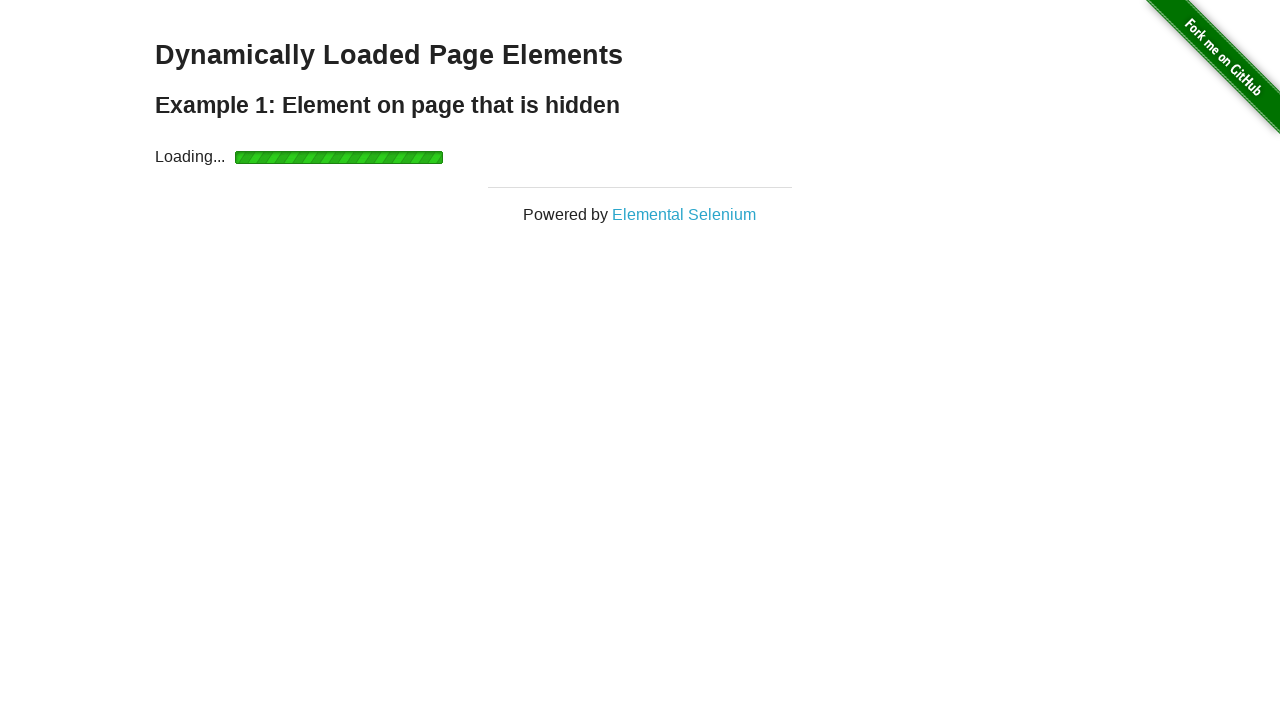

Waited for finish element to become visible
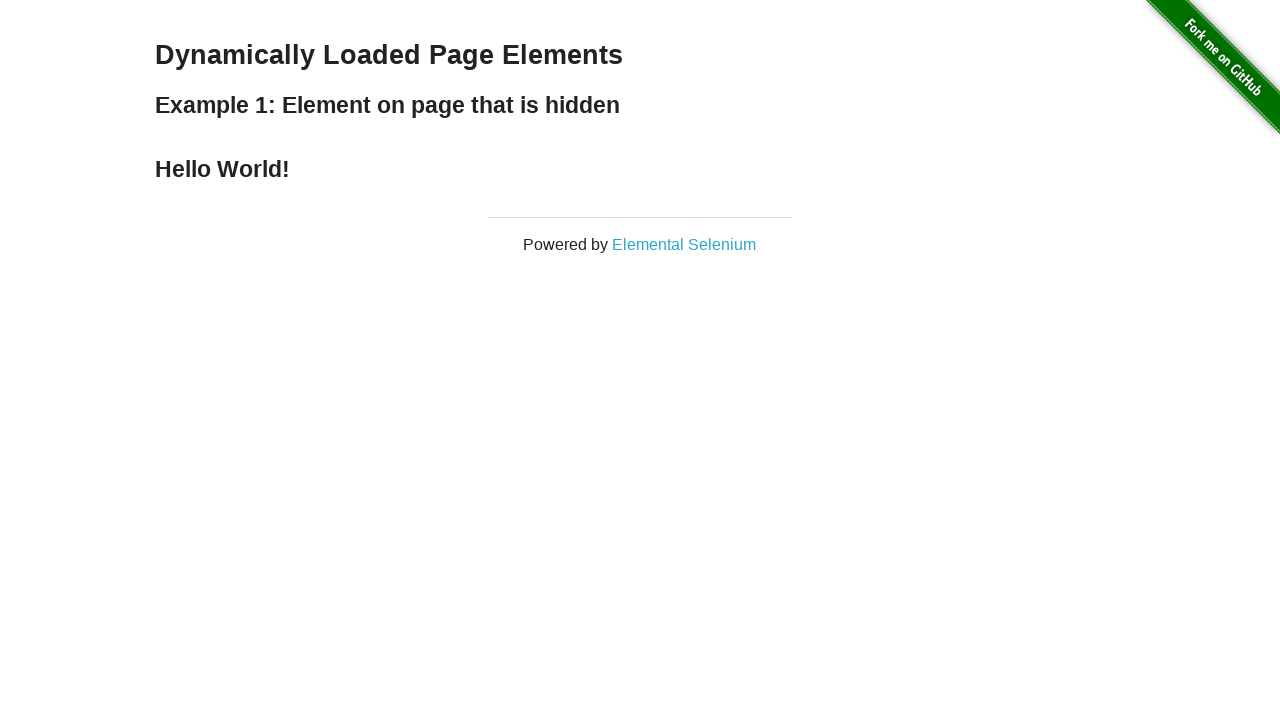

Verified that the finish message heading is displayed
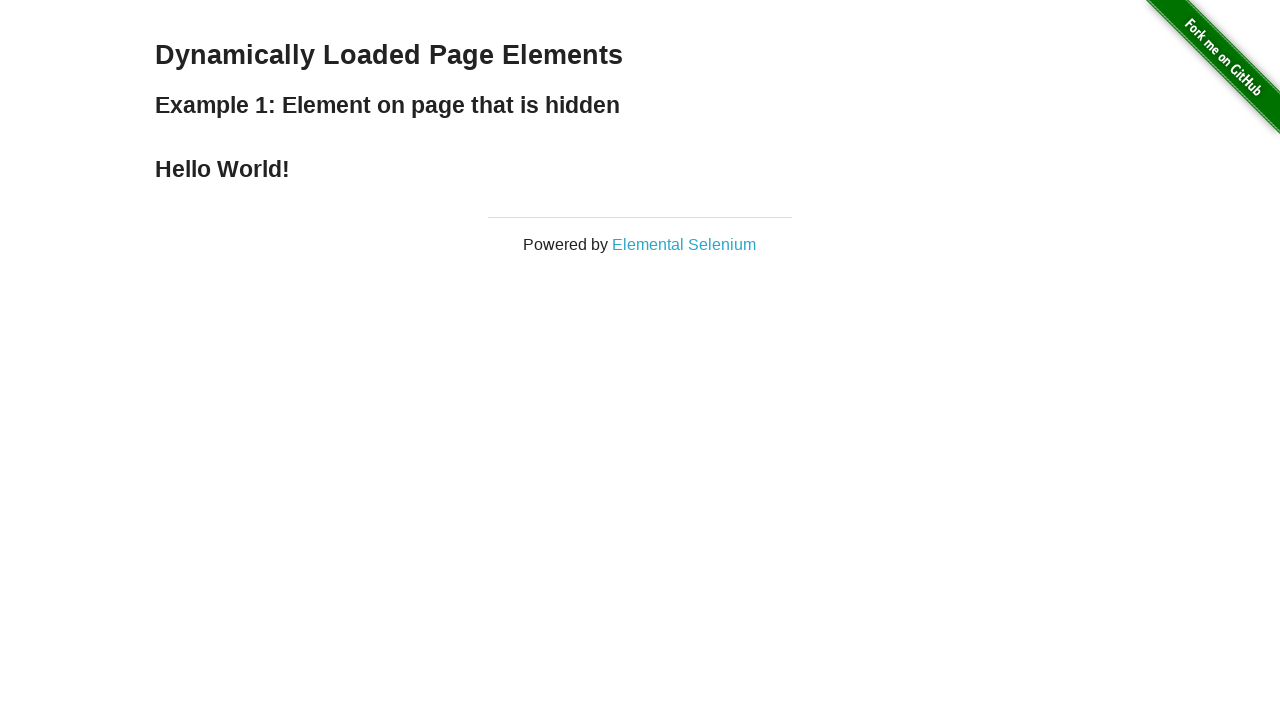

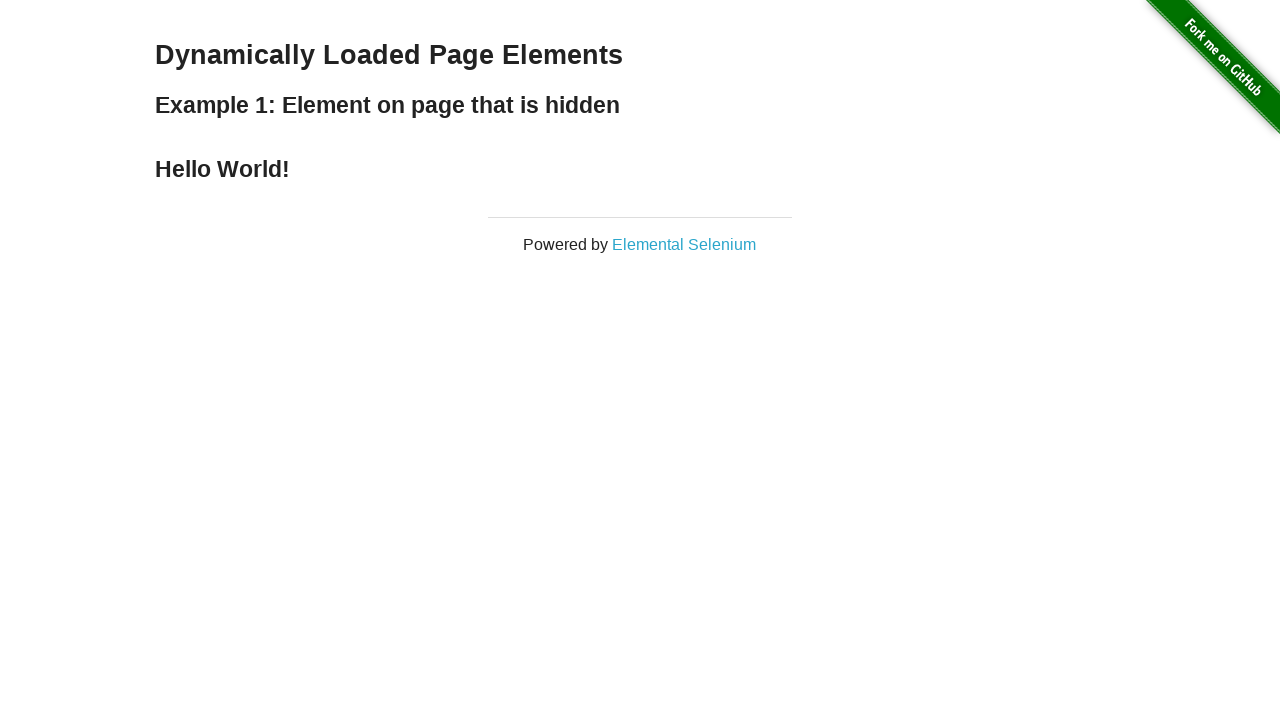